Tests that new todo items are appended to the bottom of the list by creating 3 items and verifying the count

Starting URL: https://demo.playwright.dev/todomvc

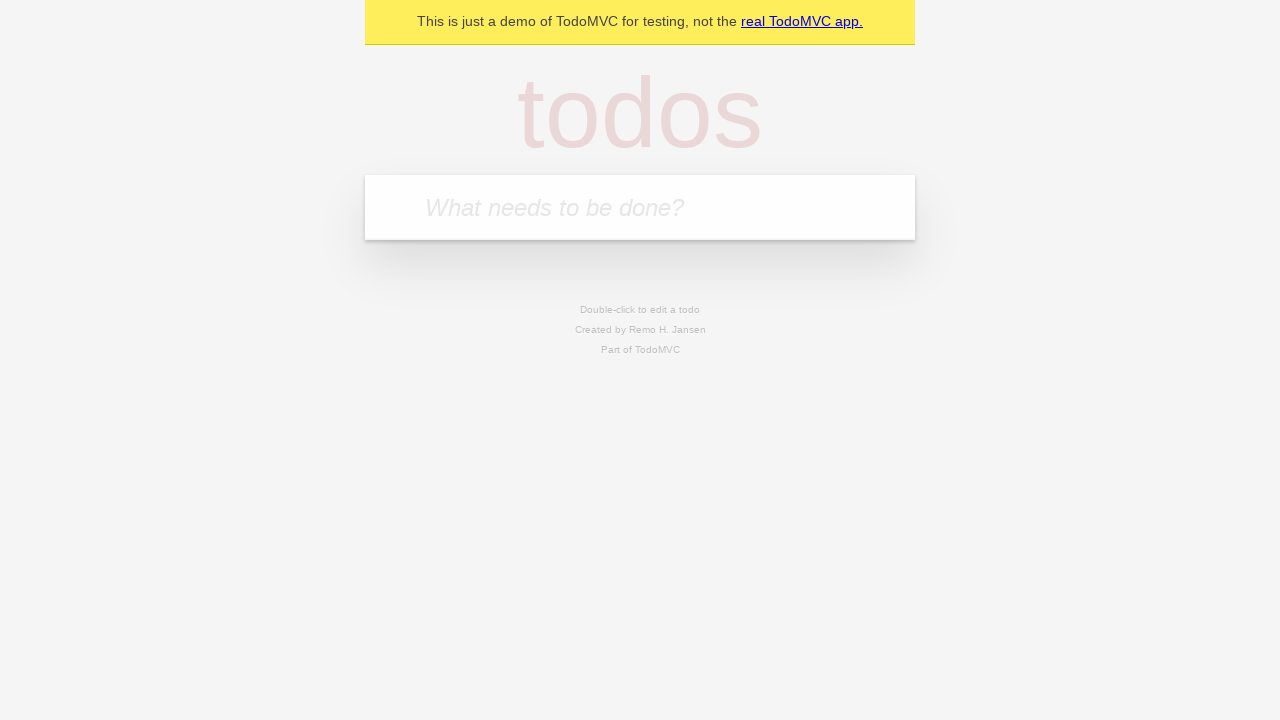

Filled todo input with 'buy some cheese' on internal:attr=[placeholder="What needs to be done?"i]
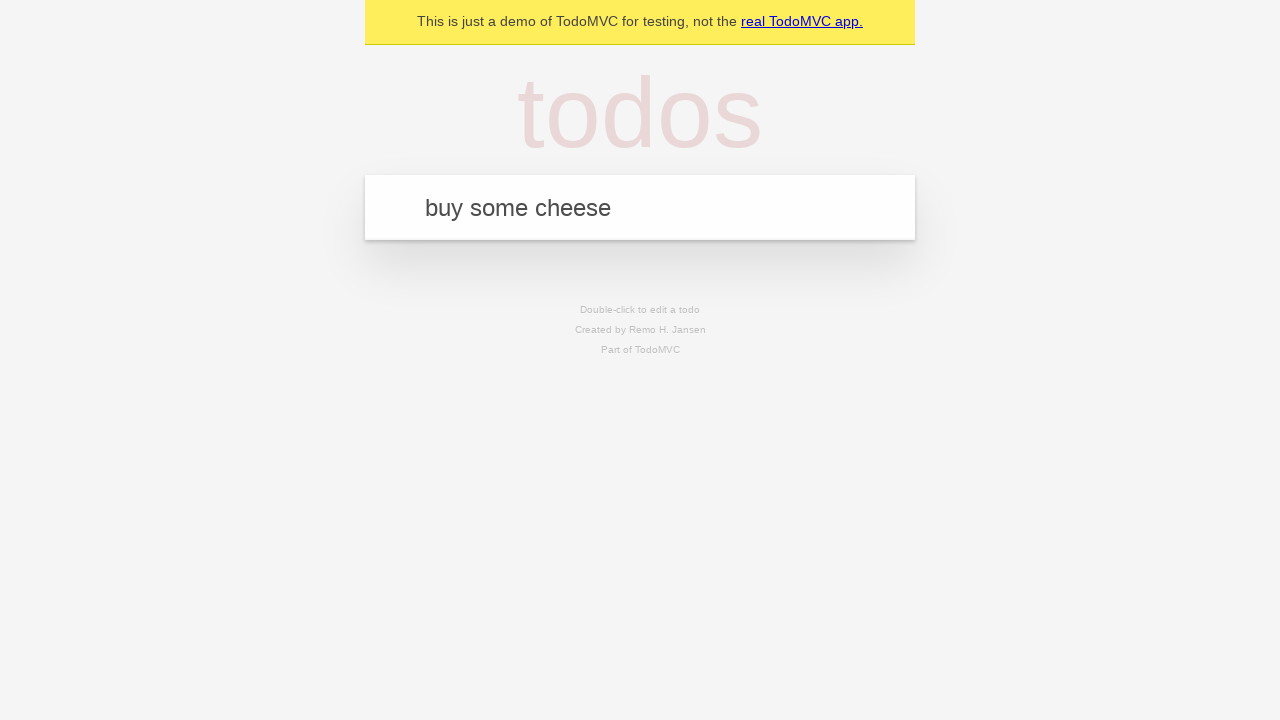

Pressed Enter to create first todo item on internal:attr=[placeholder="What needs to be done?"i]
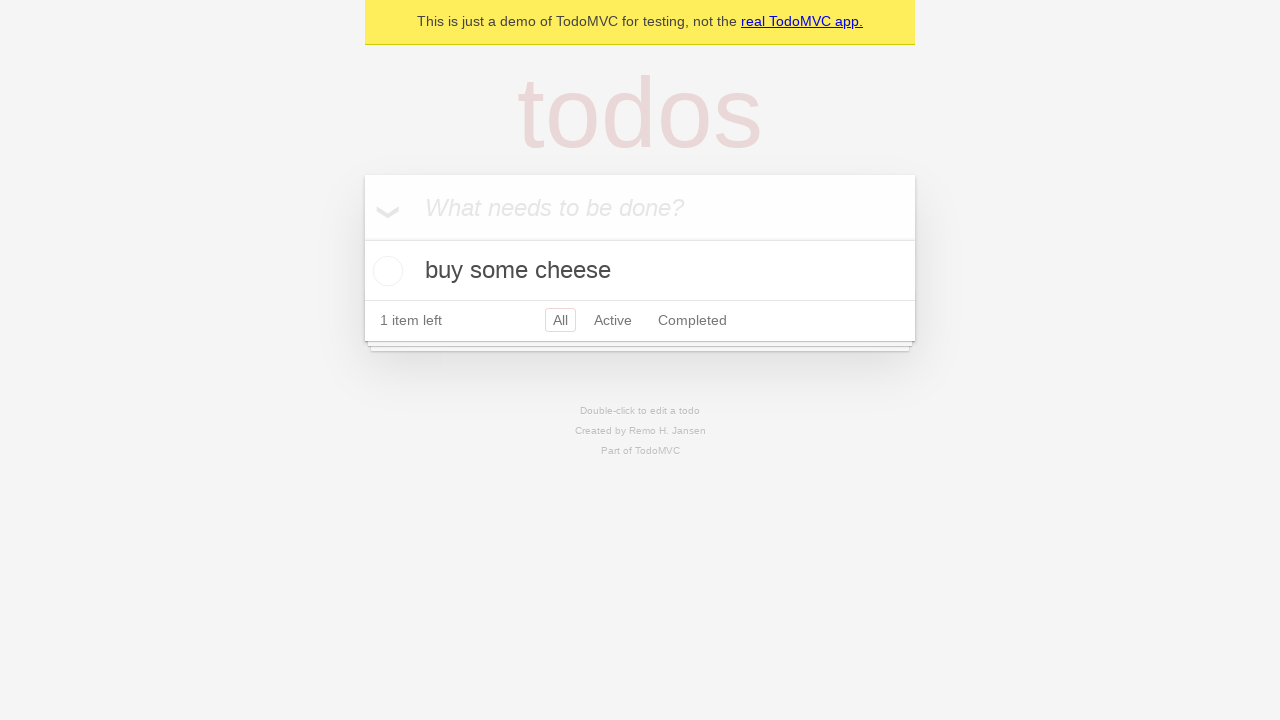

Filled todo input with 'feed the cat' on internal:attr=[placeholder="What needs to be done?"i]
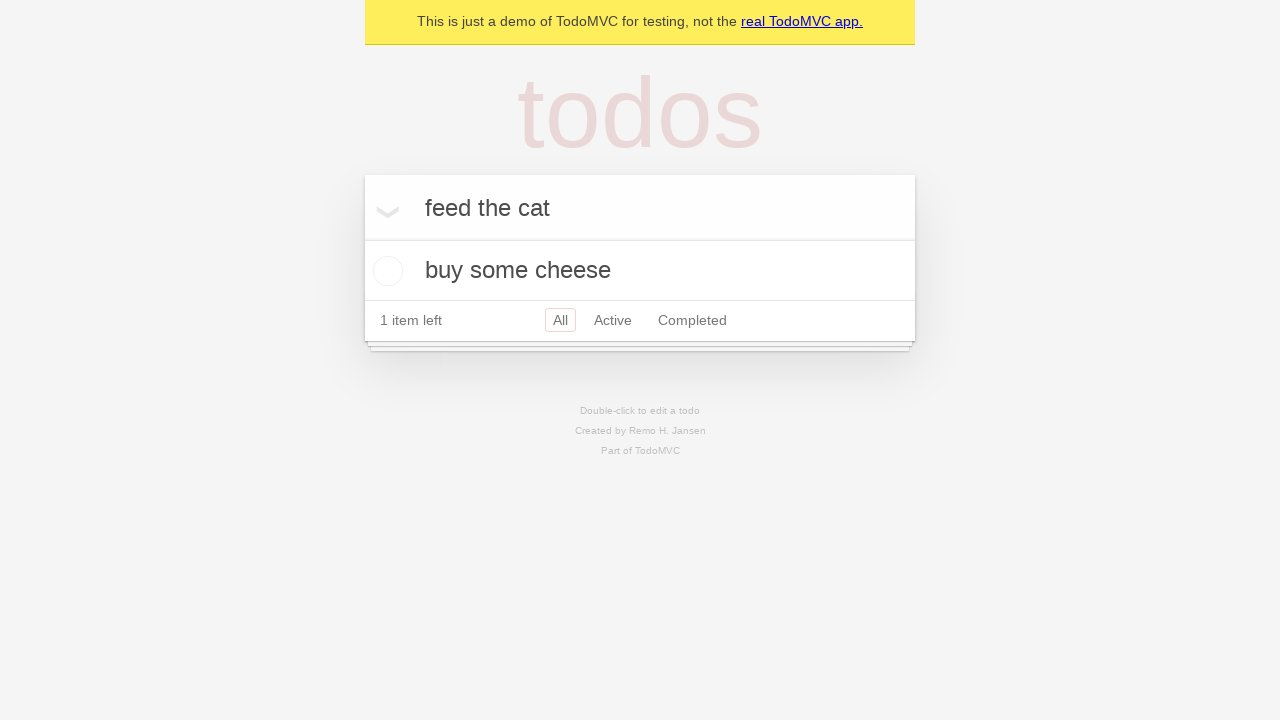

Pressed Enter to create second todo item on internal:attr=[placeholder="What needs to be done?"i]
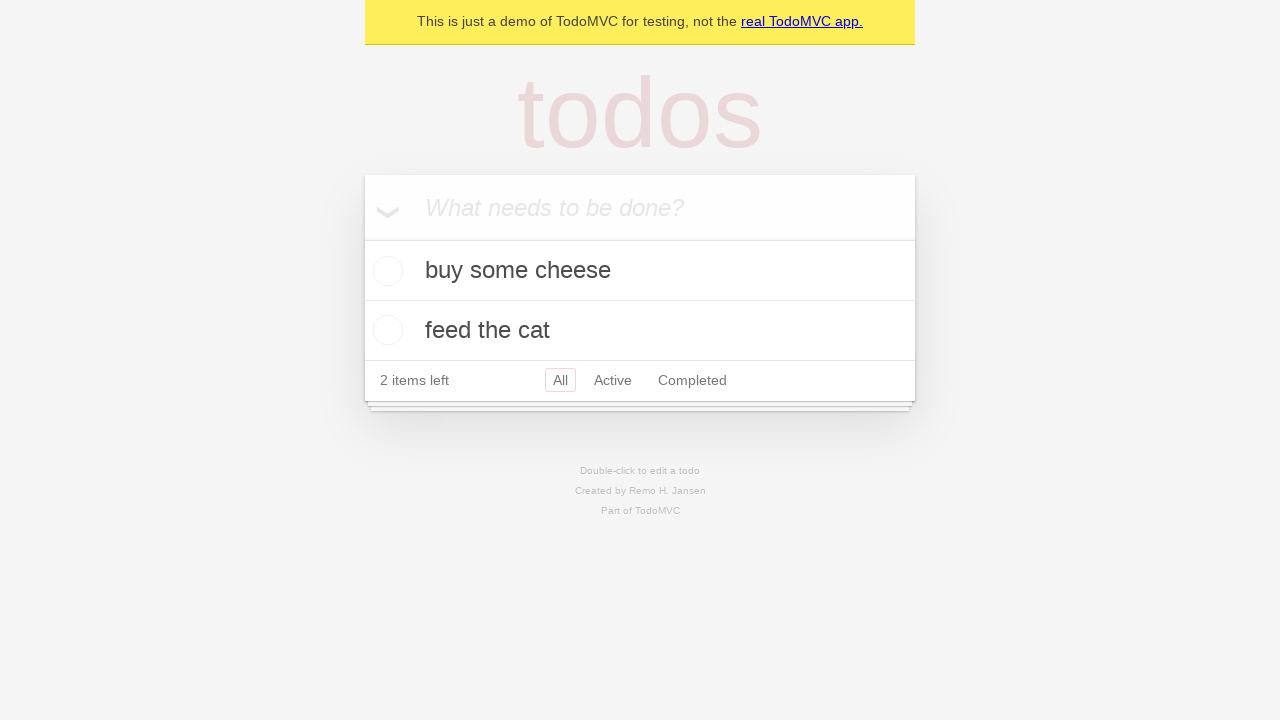

Filled todo input with 'book a doctors appointment' on internal:attr=[placeholder="What needs to be done?"i]
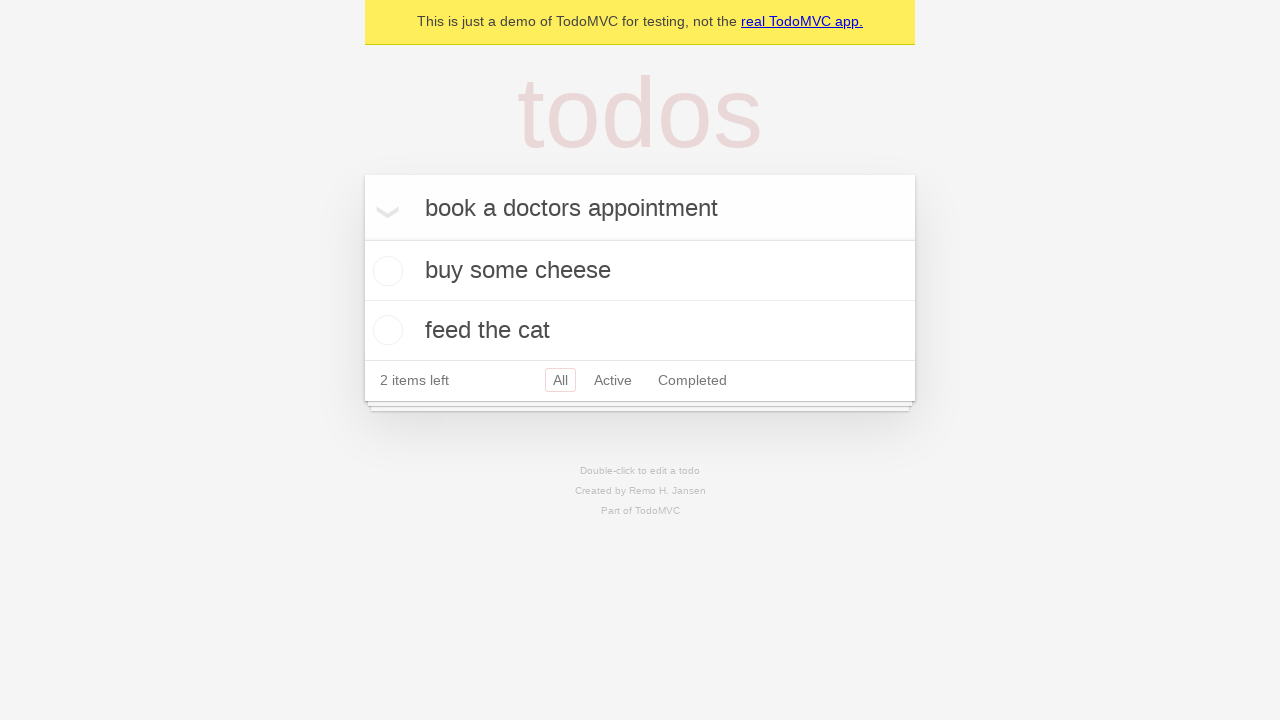

Pressed Enter to create third todo item on internal:attr=[placeholder="What needs to be done?"i]
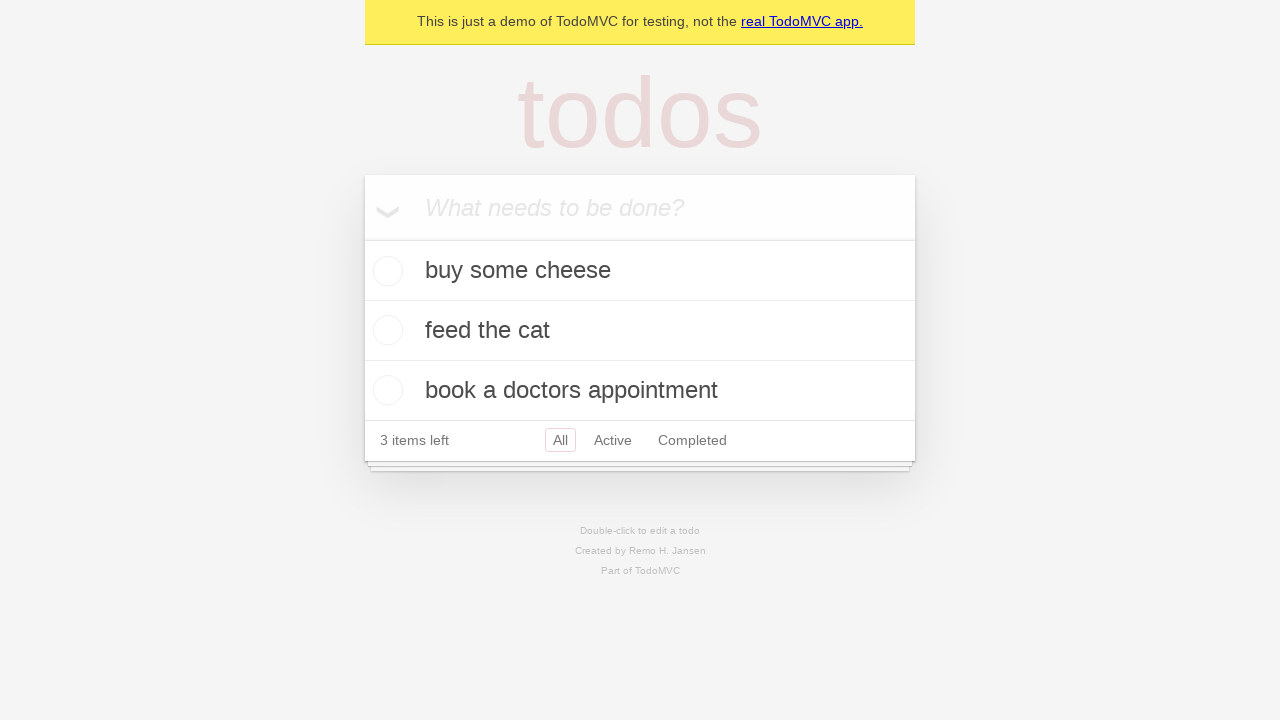

Todo count element loaded, verifying all 3 items are displayed
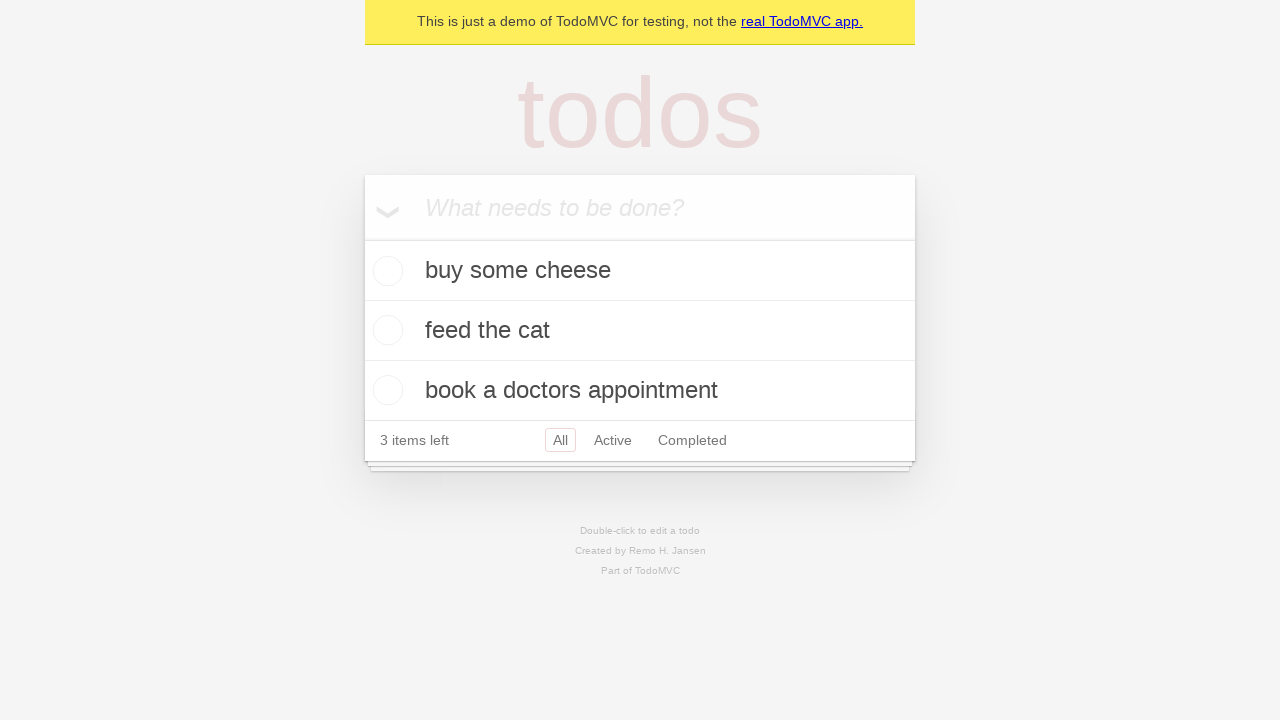

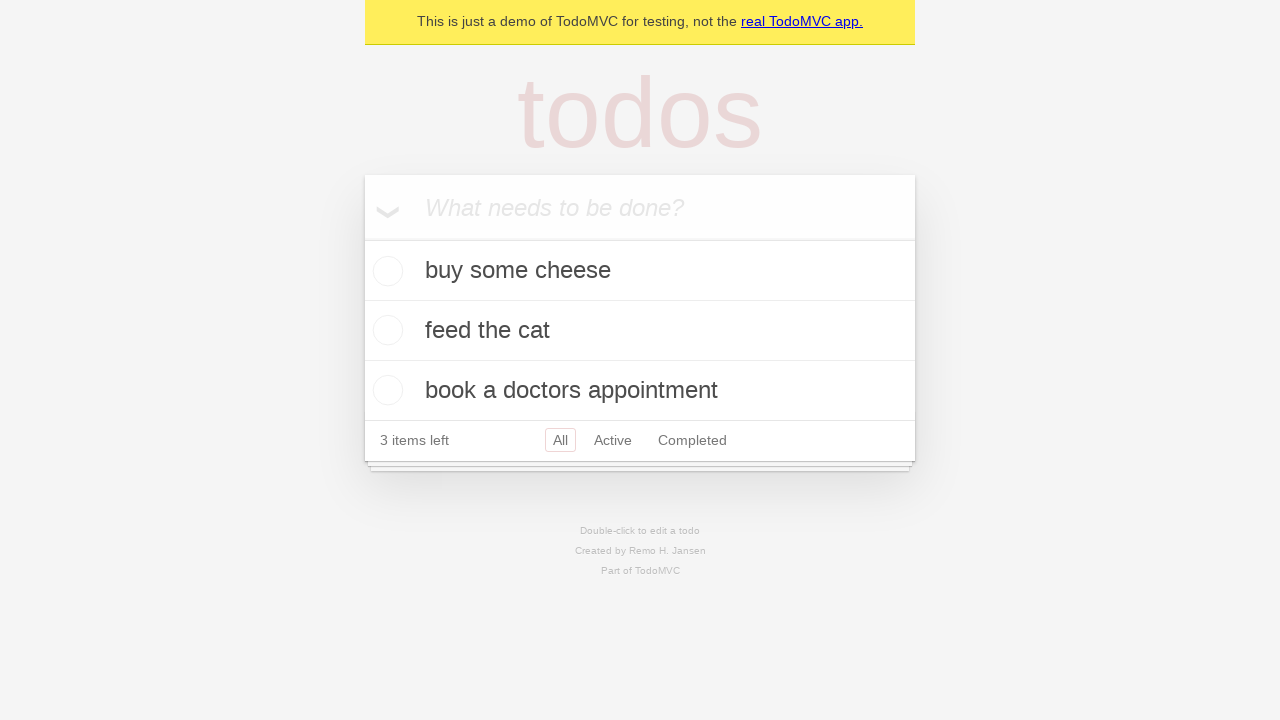